Navigates to the terms of use page from the legal section

Starting URL: https://fortmyers.craigslist.org/about/help/legal

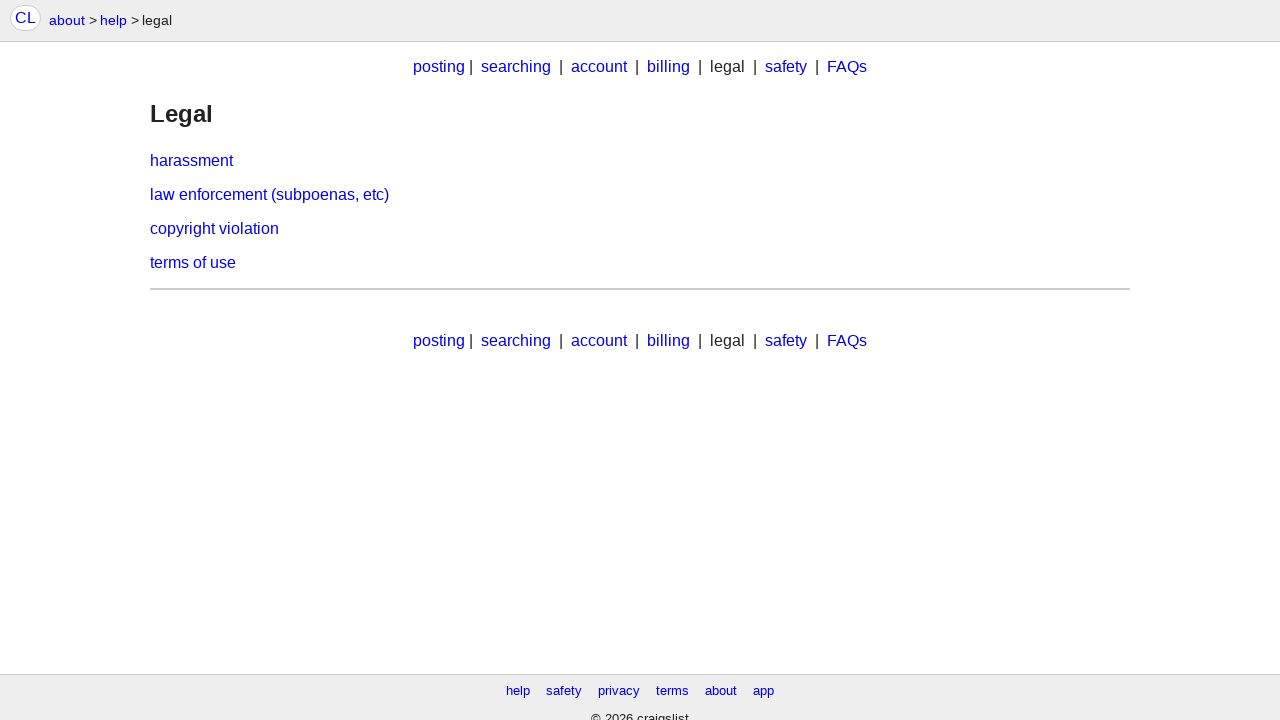

Navigated to legal section page
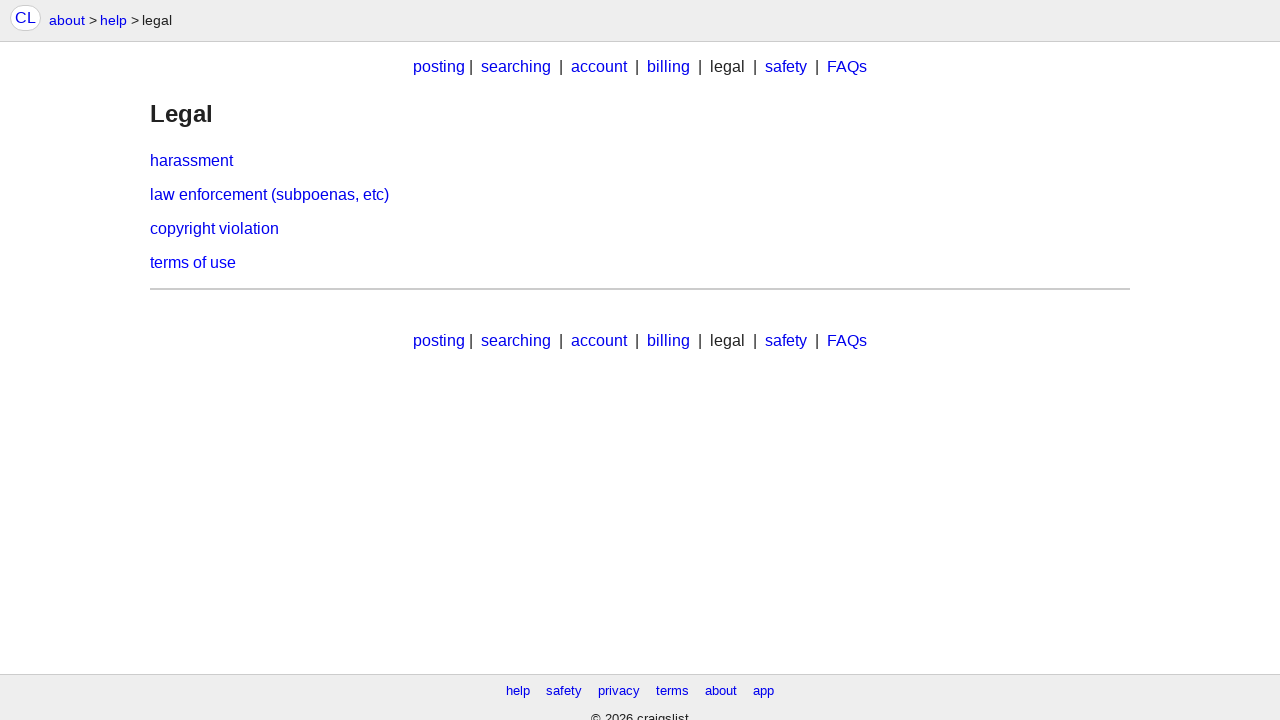

Clicked on terms of use link at (193, 262) on a:has-text('terms of use')
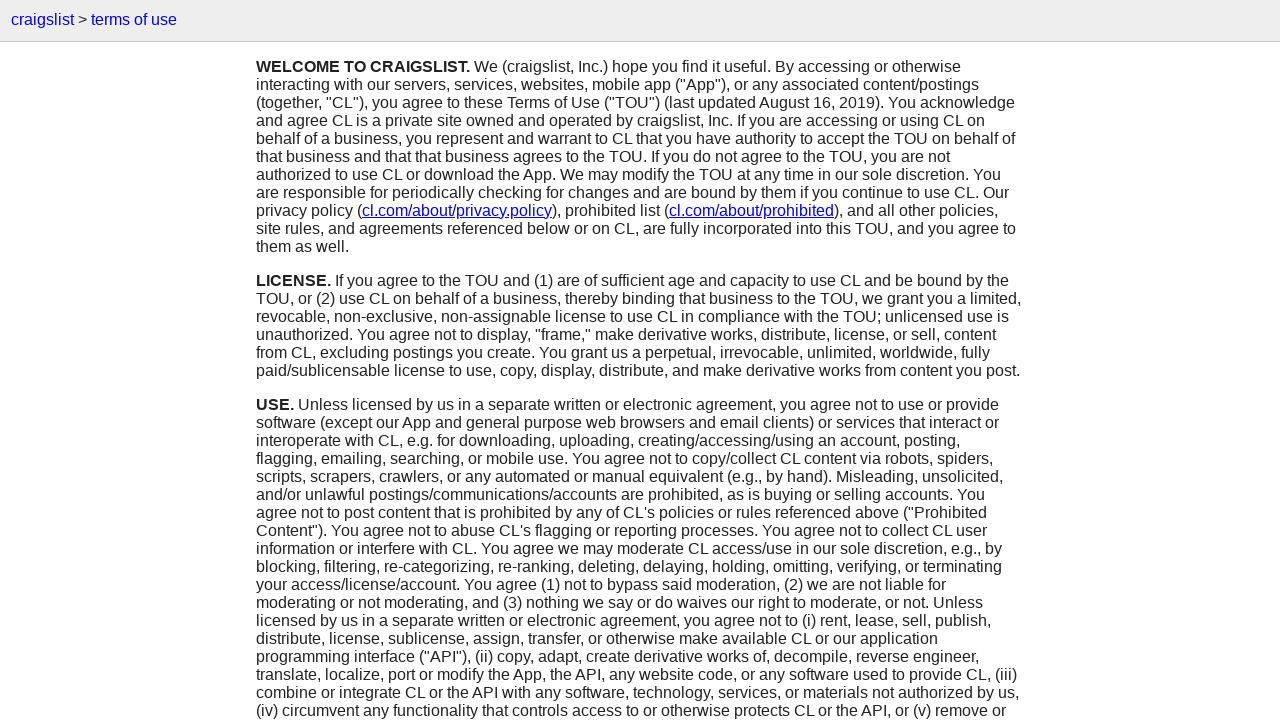

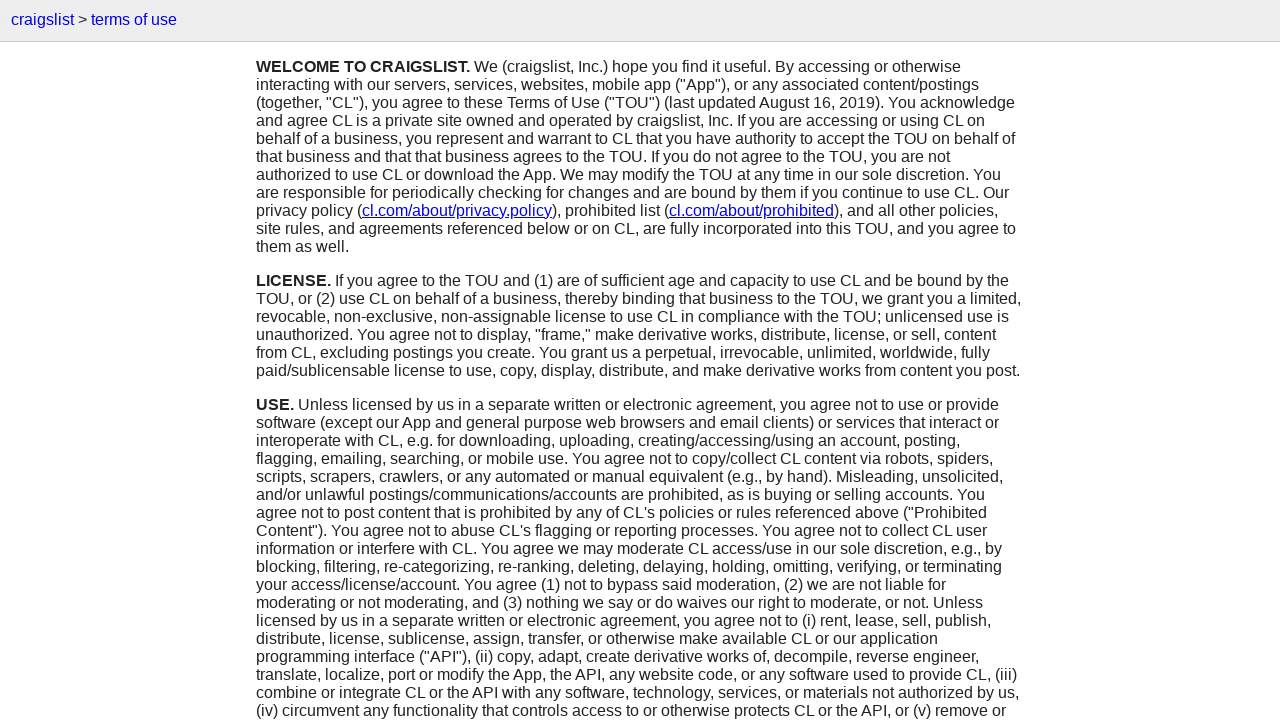